Tests implicit wait behavior by attempting to click on cart-related elements

Starting URL: https://www.flipkart.com/

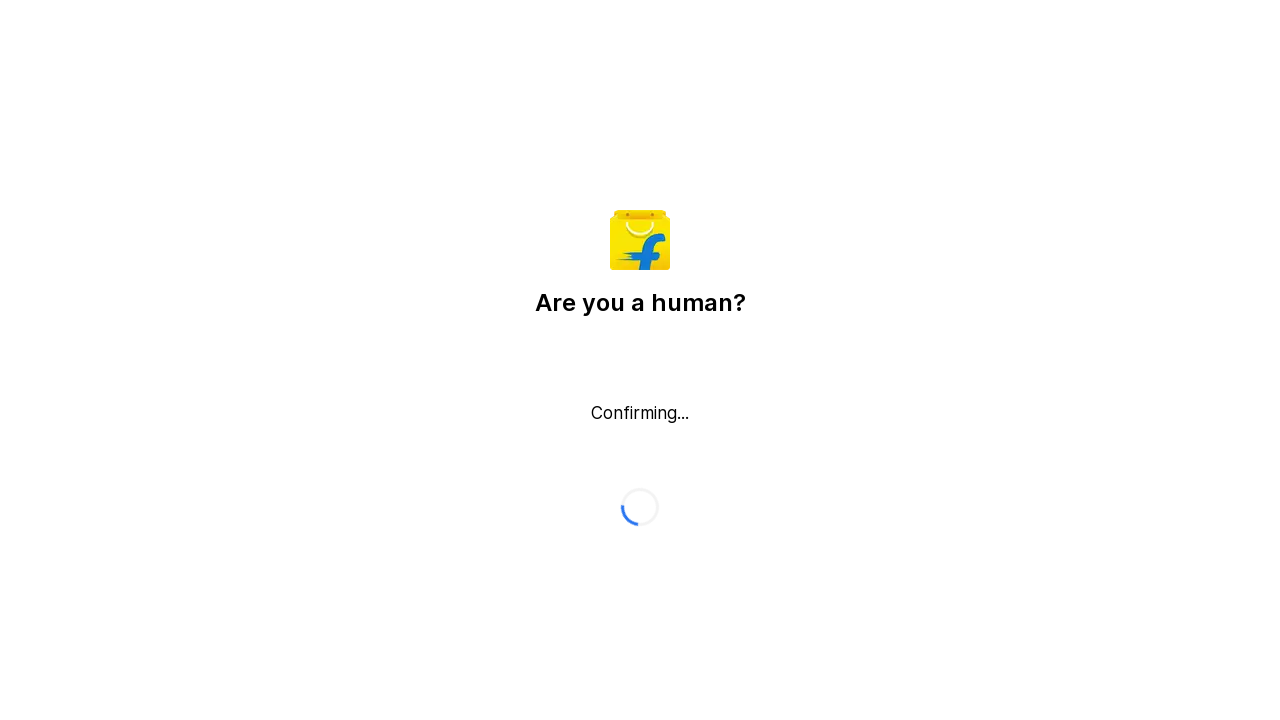

Cart element click failed - element not found with XPath //a[@title='Cart1234'][2] on xpath=//a[@title='Cart1234'][2]
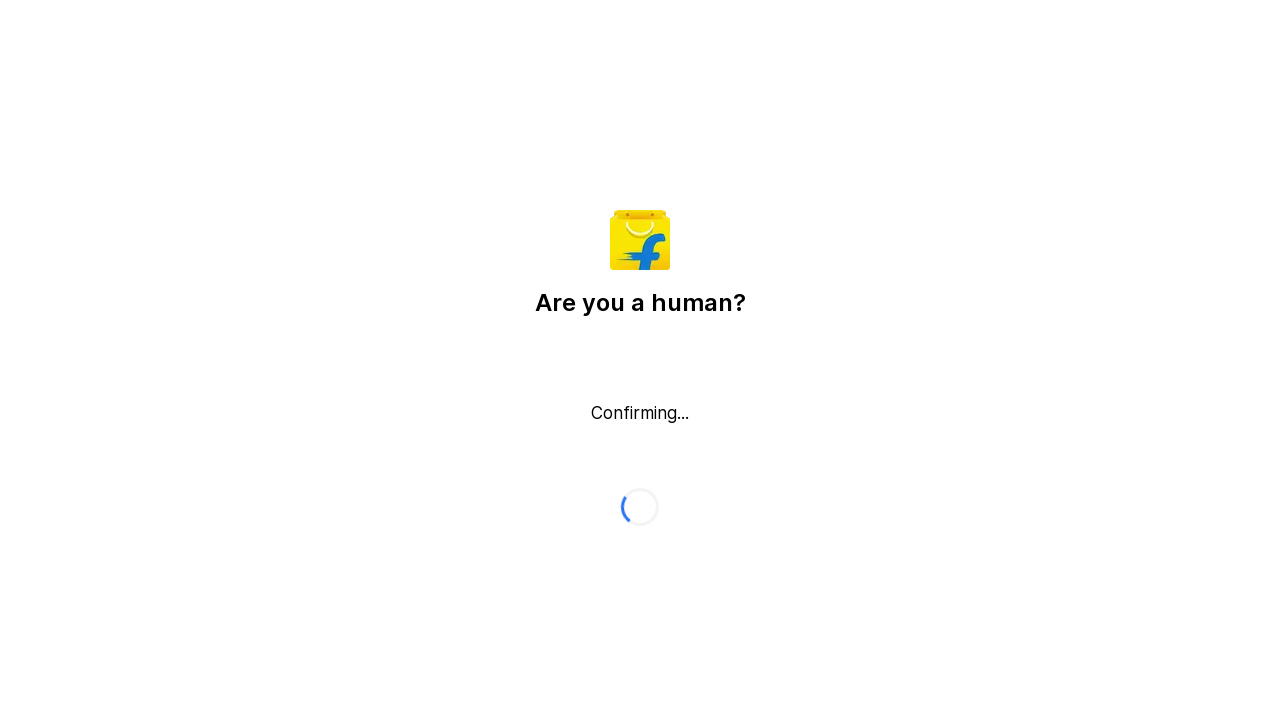

Wait for element failed - element with XPath //div[@tiutle='xyz'] not found within 1000ms timeout
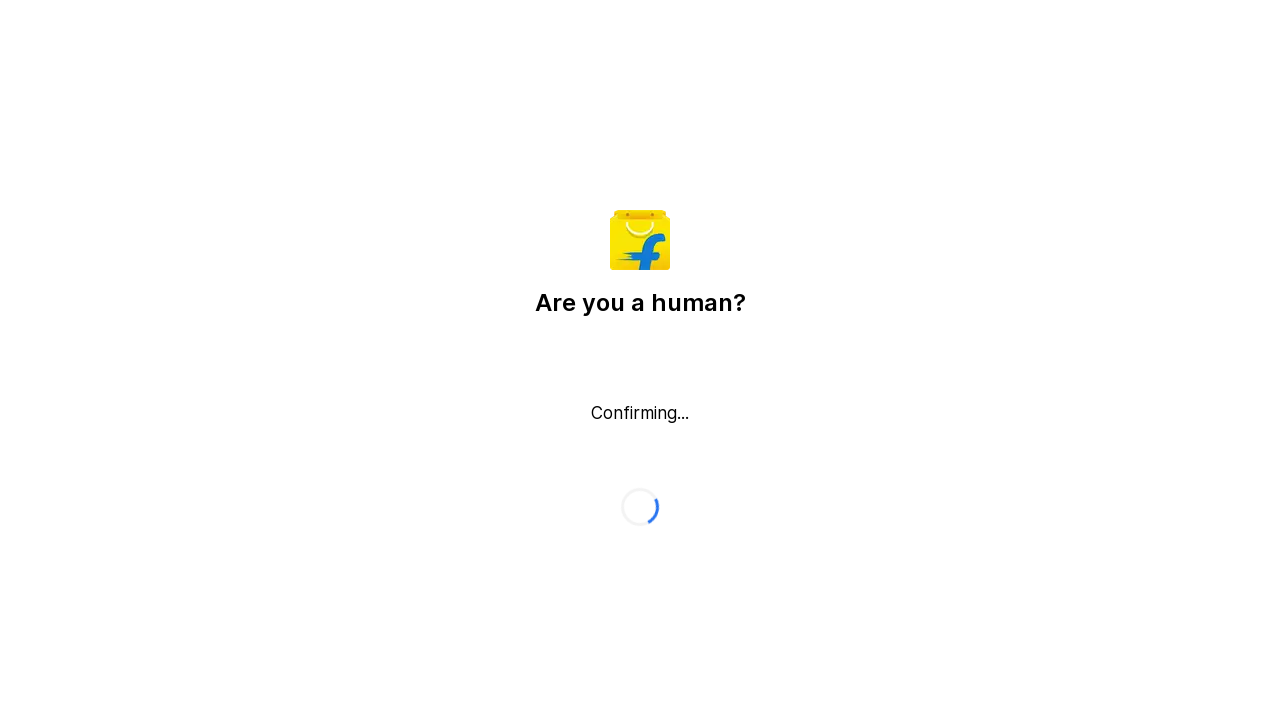

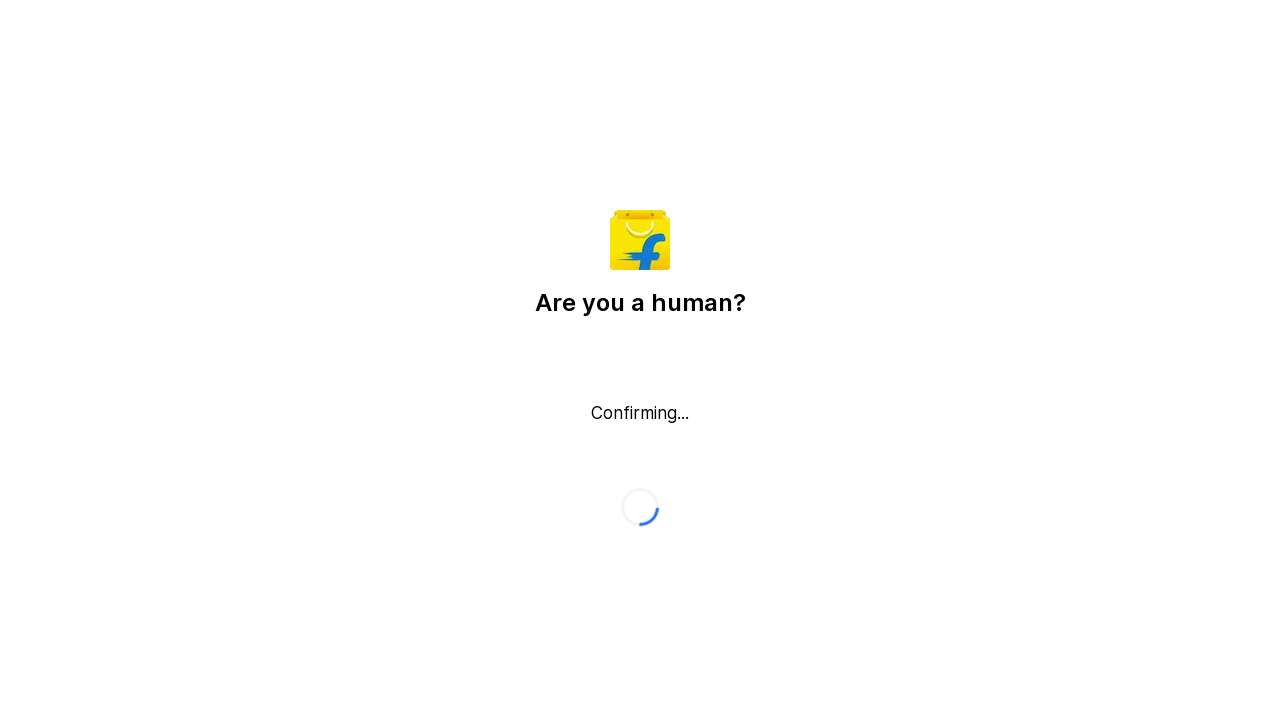